Clicks all buttons from right to left order while handling alert dialogs that appear after some clicks

Starting URL: https://percebus.github.io/npm-web-sampler/

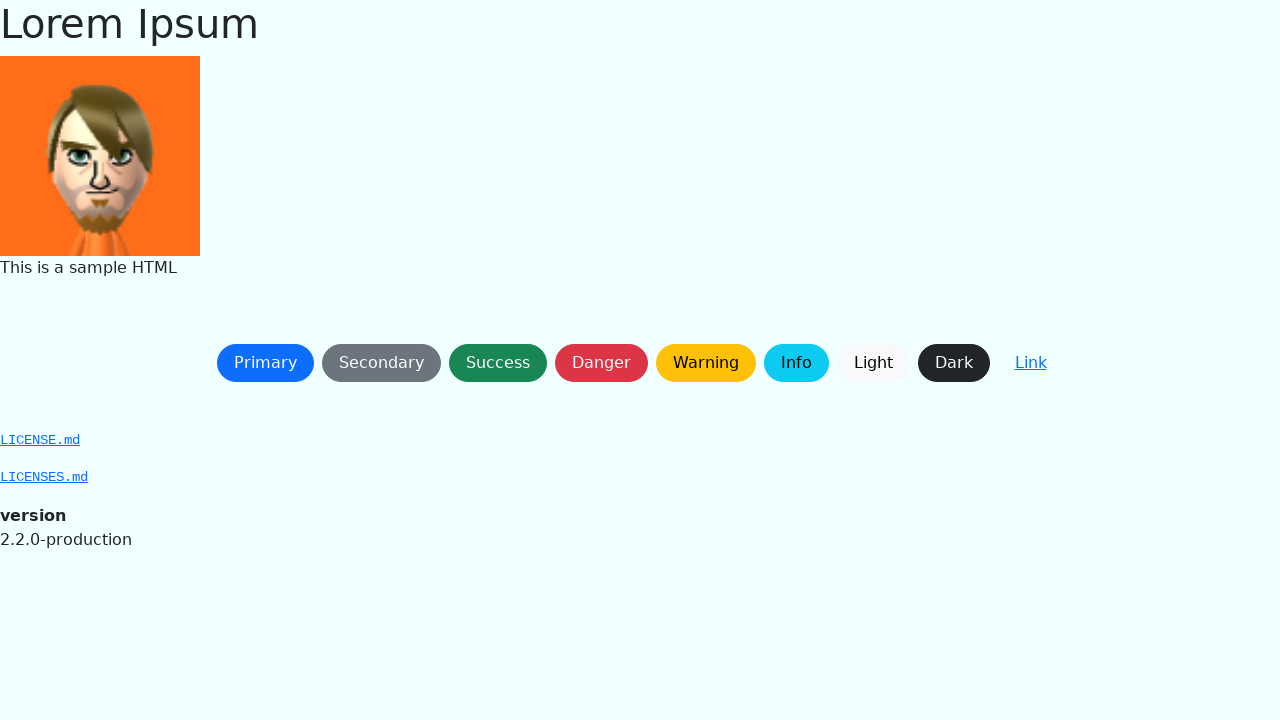

Waited for page to fully load (networkidle)
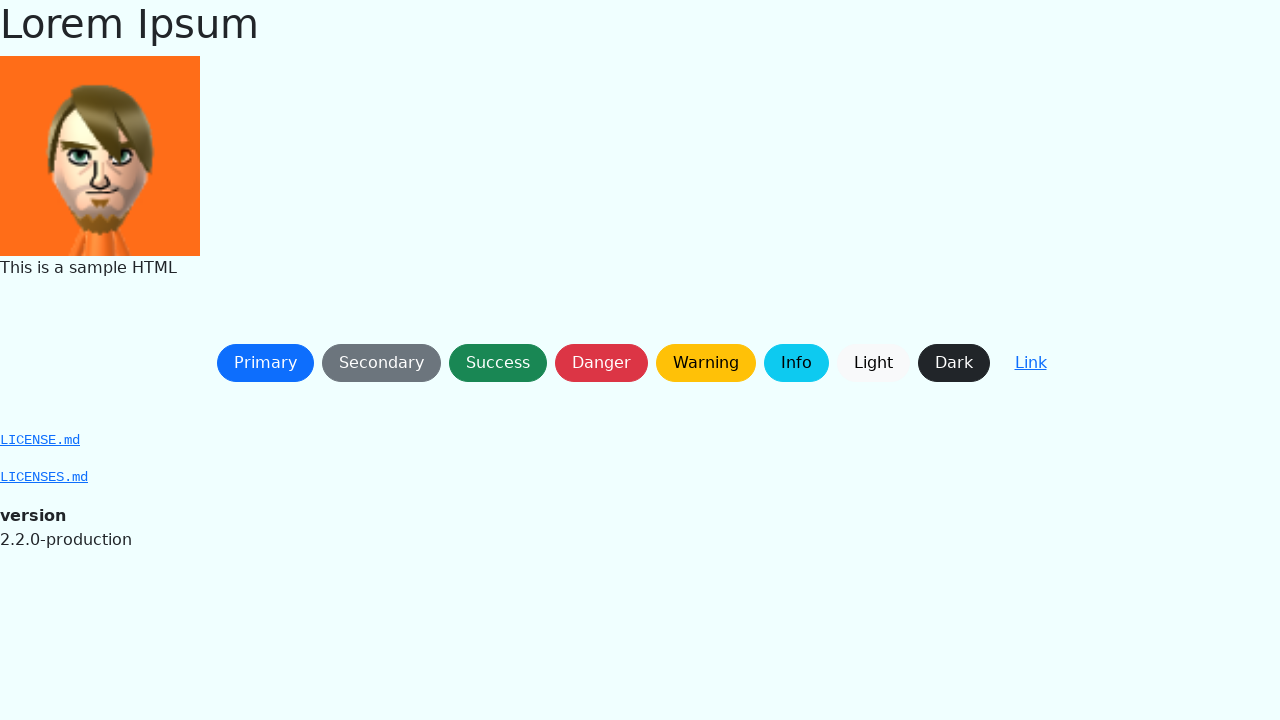

Set up dialog handler to automatically accept alerts
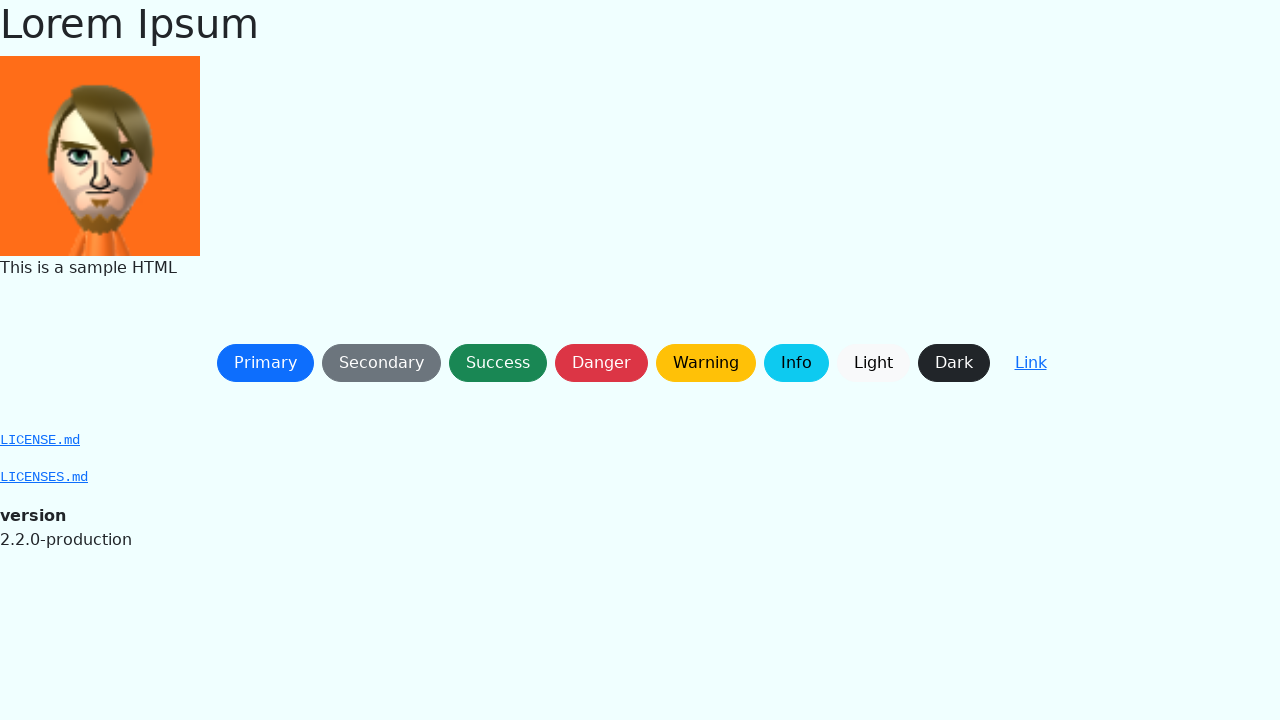

Waited for buttons to be visible
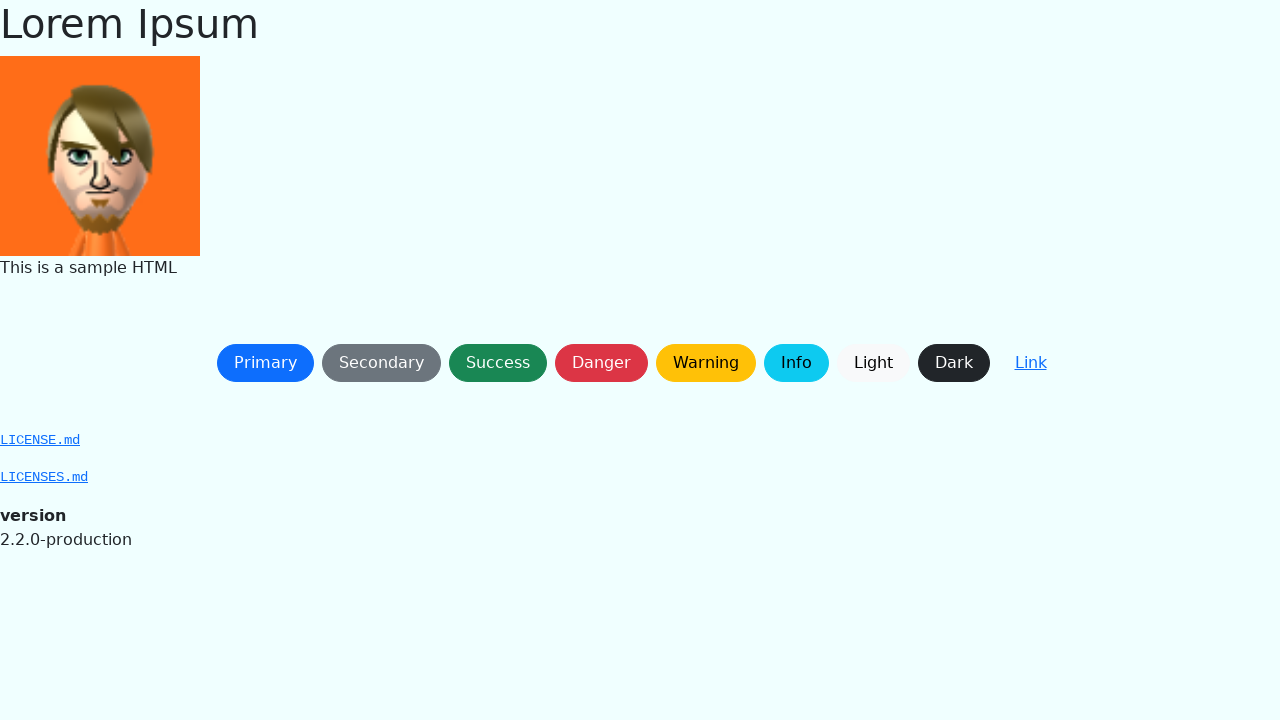

Retrieved all buttons from page
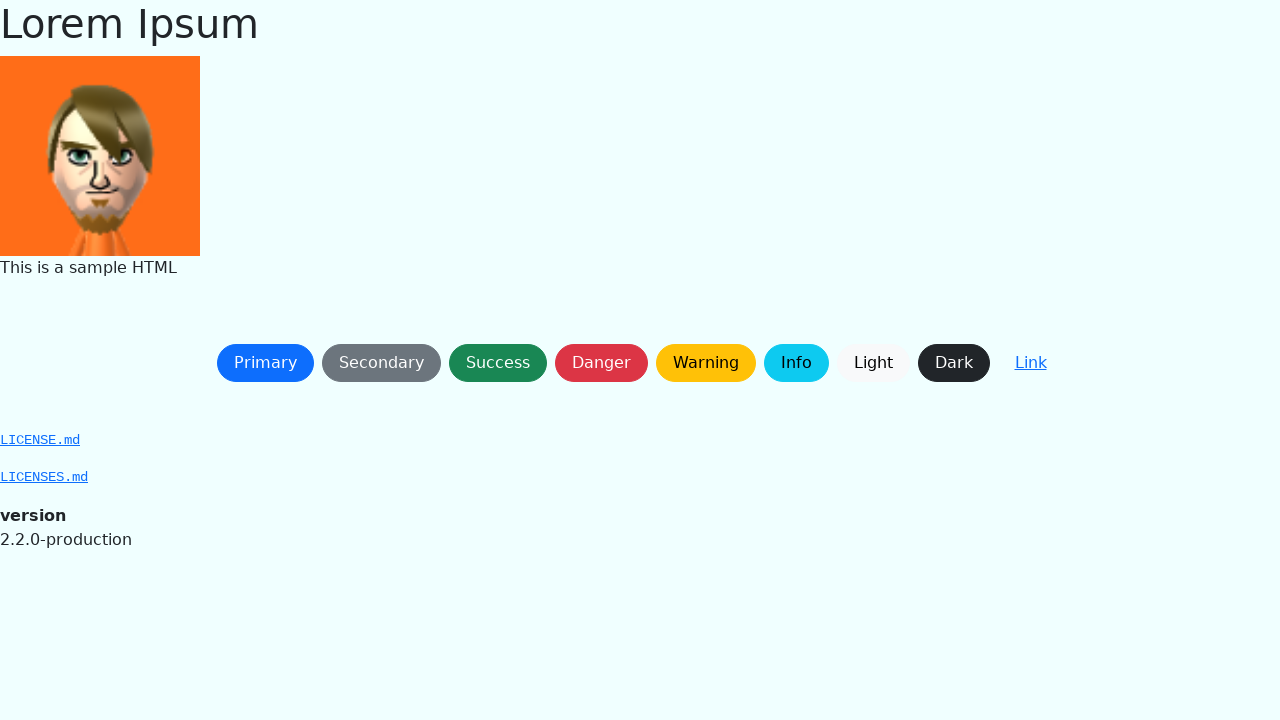

Found 9 buttons on page
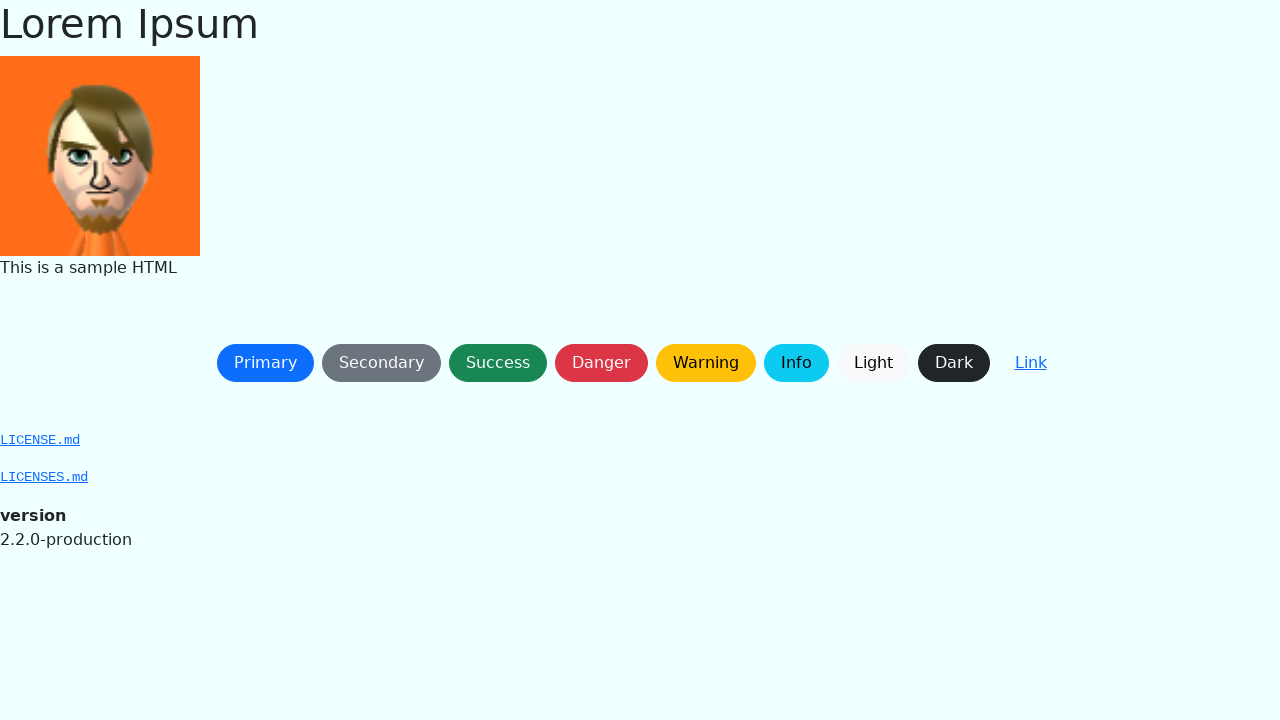

Clicked button at index 8 (right to left order) at (1030, 363) on button >> nth=8
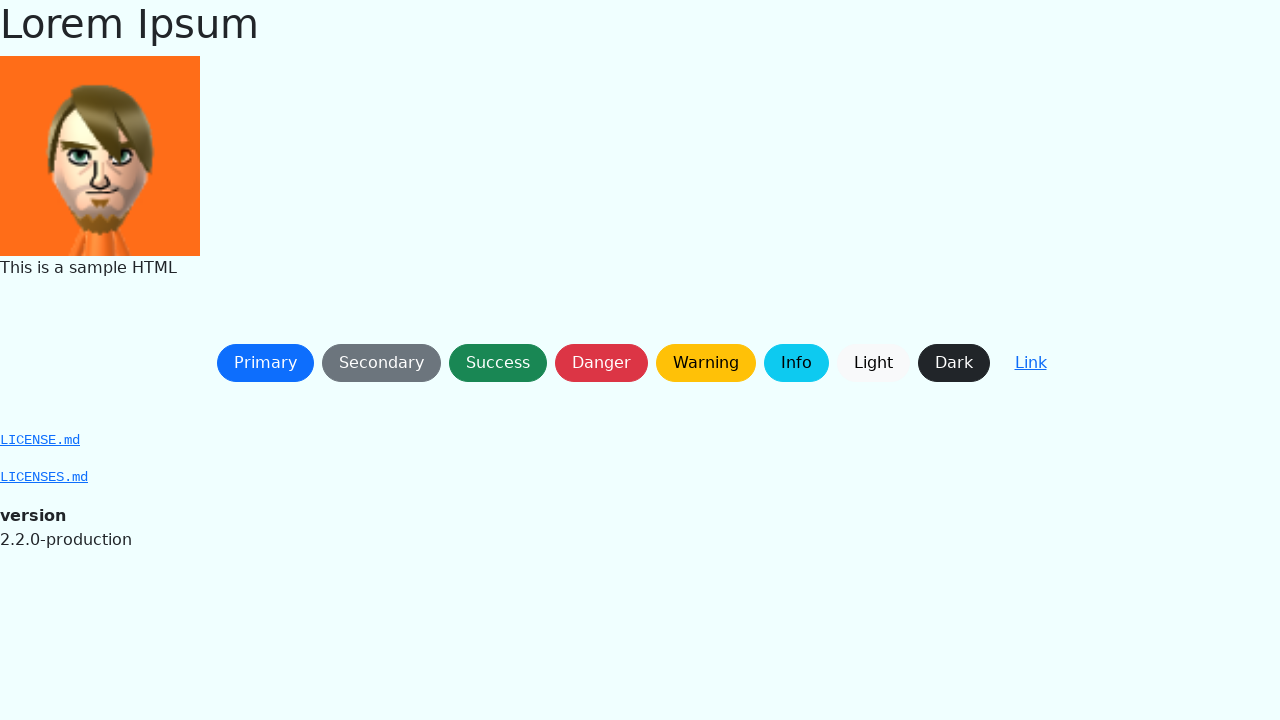

Waited 500ms for dialog handling after button click at index 8
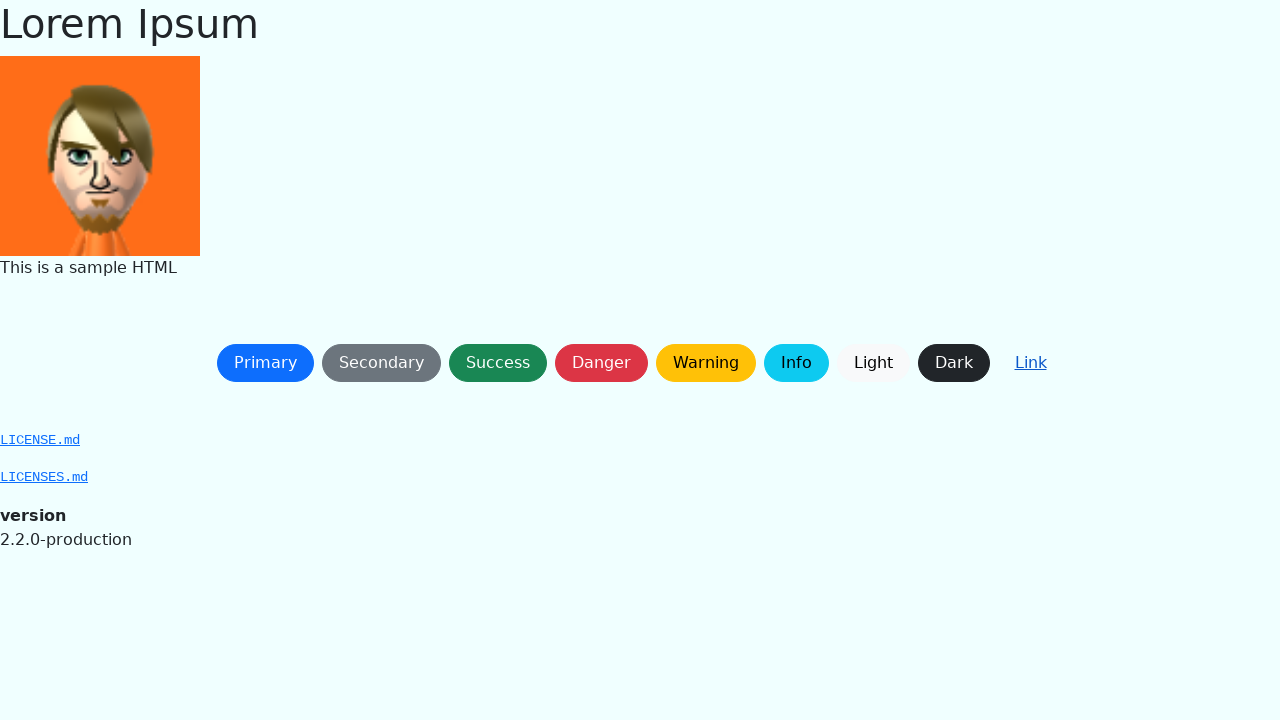

Clicked button at index 7 (right to left order) at (954, 363) on button >> nth=7
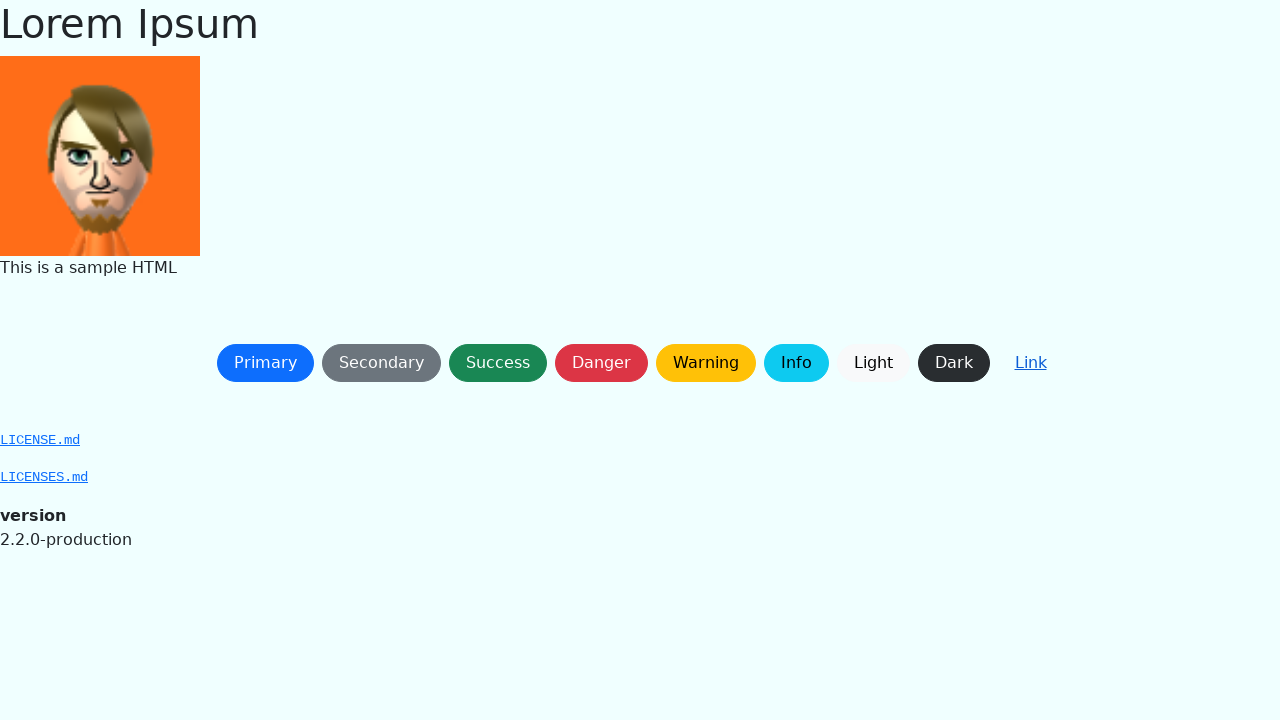

Waited 500ms for dialog handling after button click at index 7
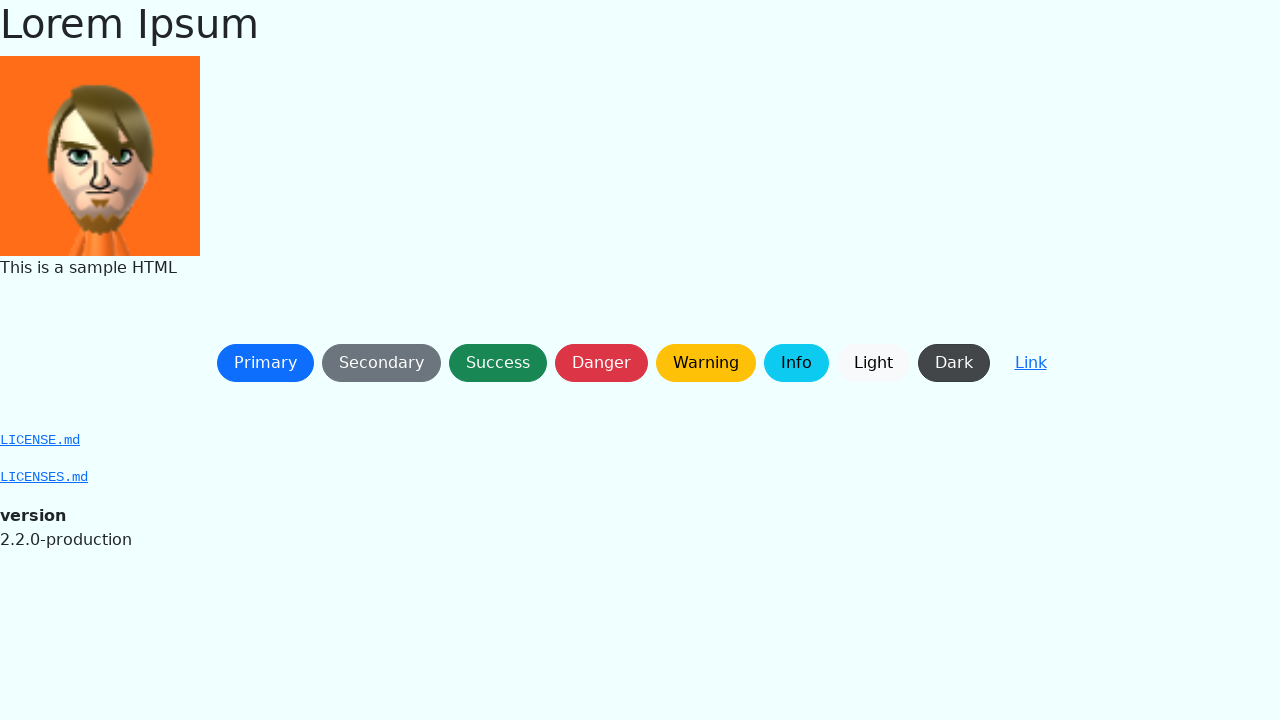

Clicked button at index 6 (right to left order) at (873, 363) on button >> nth=6
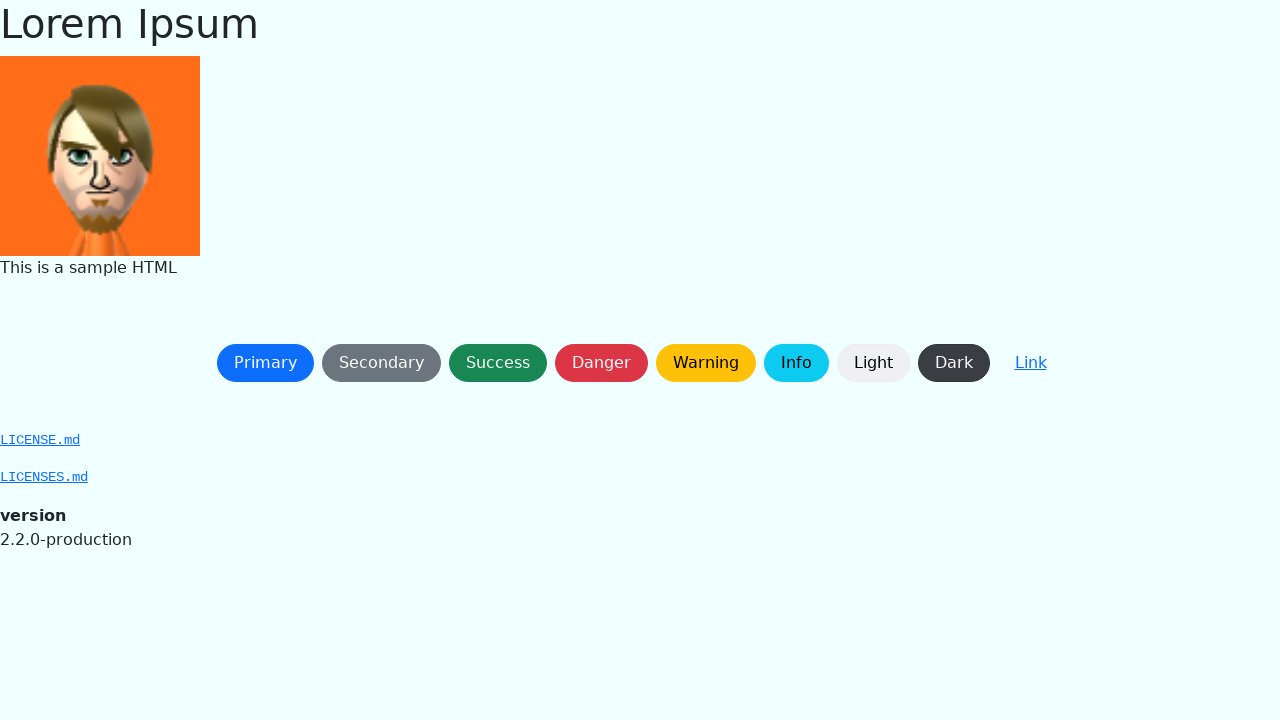

Waited 500ms for dialog handling after button click at index 6
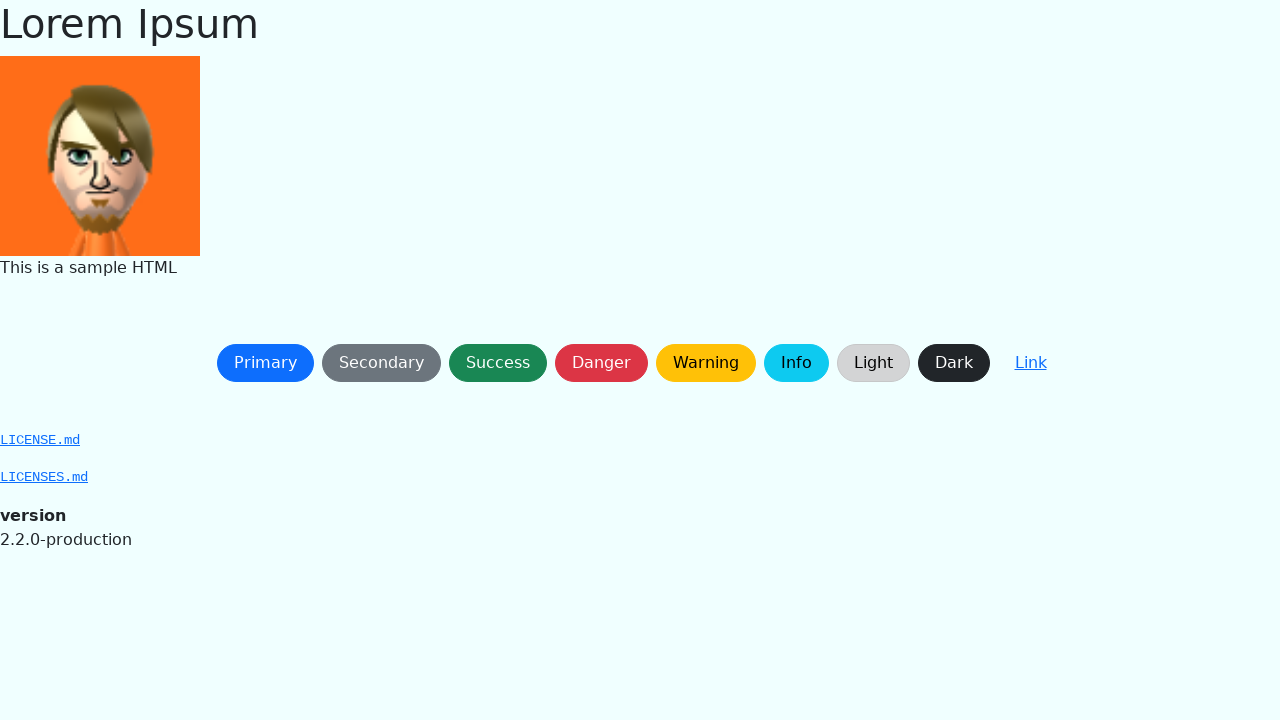

Clicked button at index 5 (right to left order) at (796, 363) on button >> nth=5
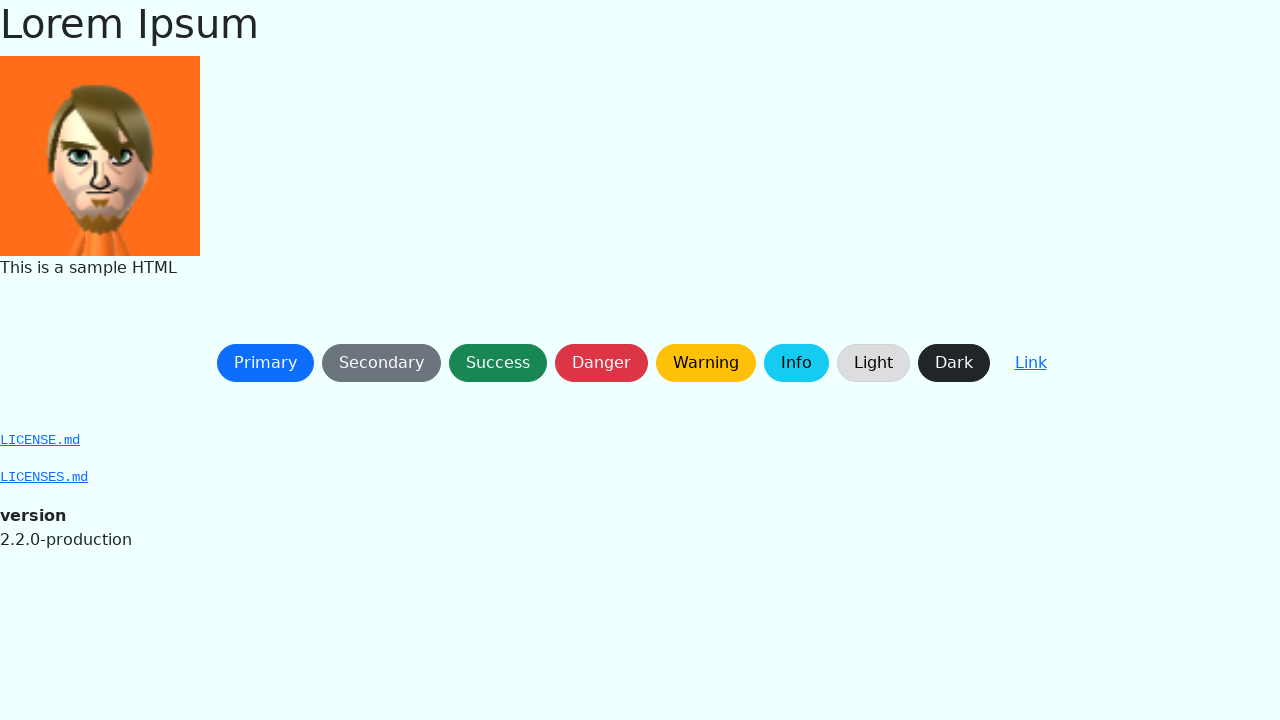

Waited 500ms for dialog handling after button click at index 5
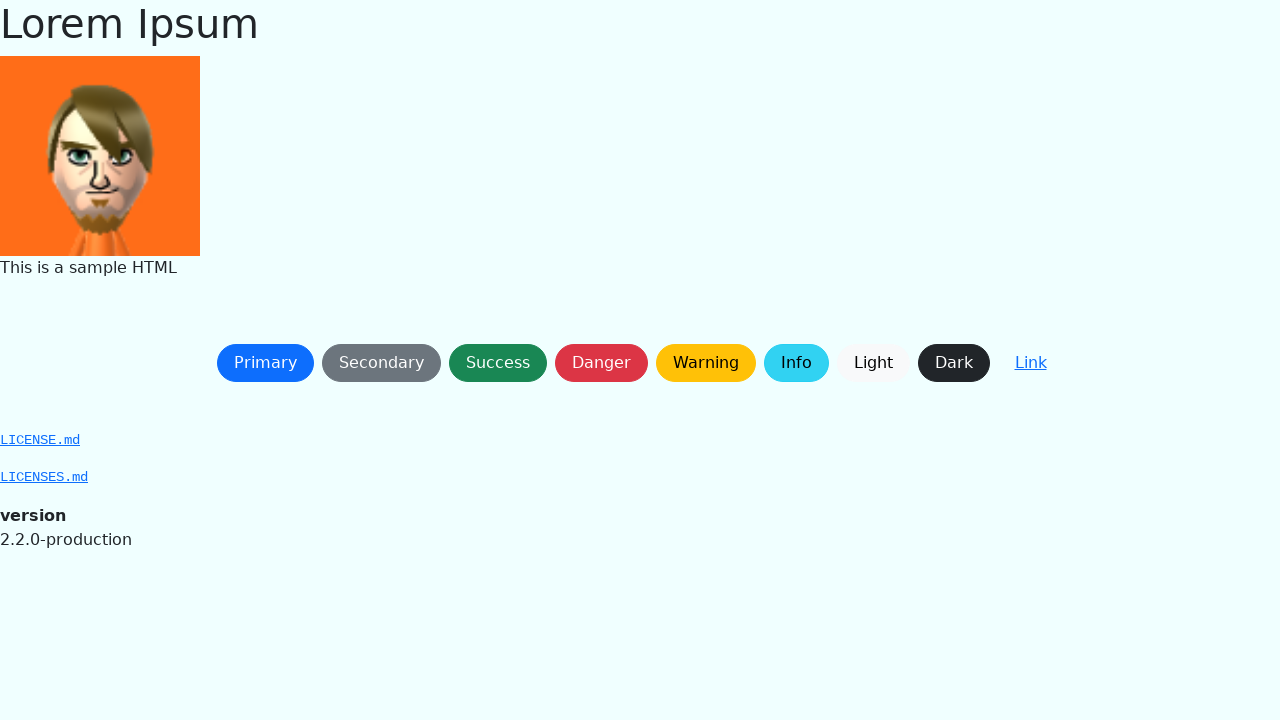

Clicked button at index 4 (right to left order) at (706, 363) on button >> nth=4
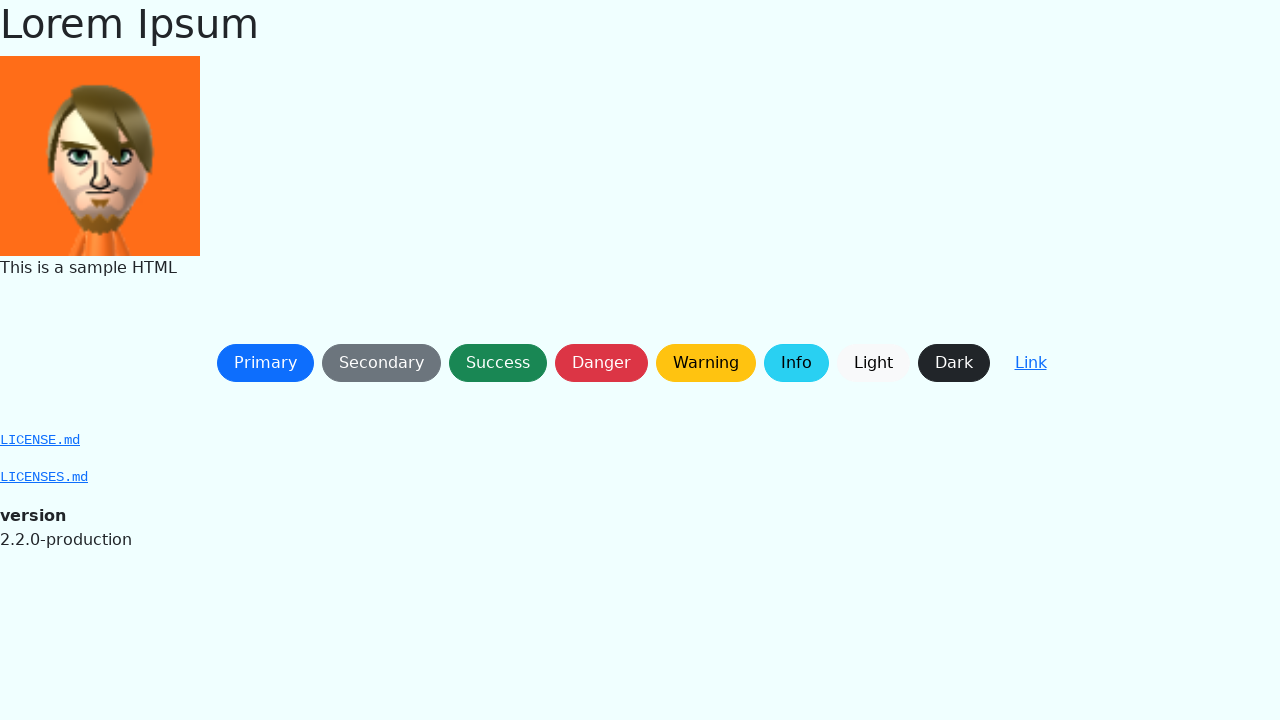

Waited 500ms for dialog handling after button click at index 4
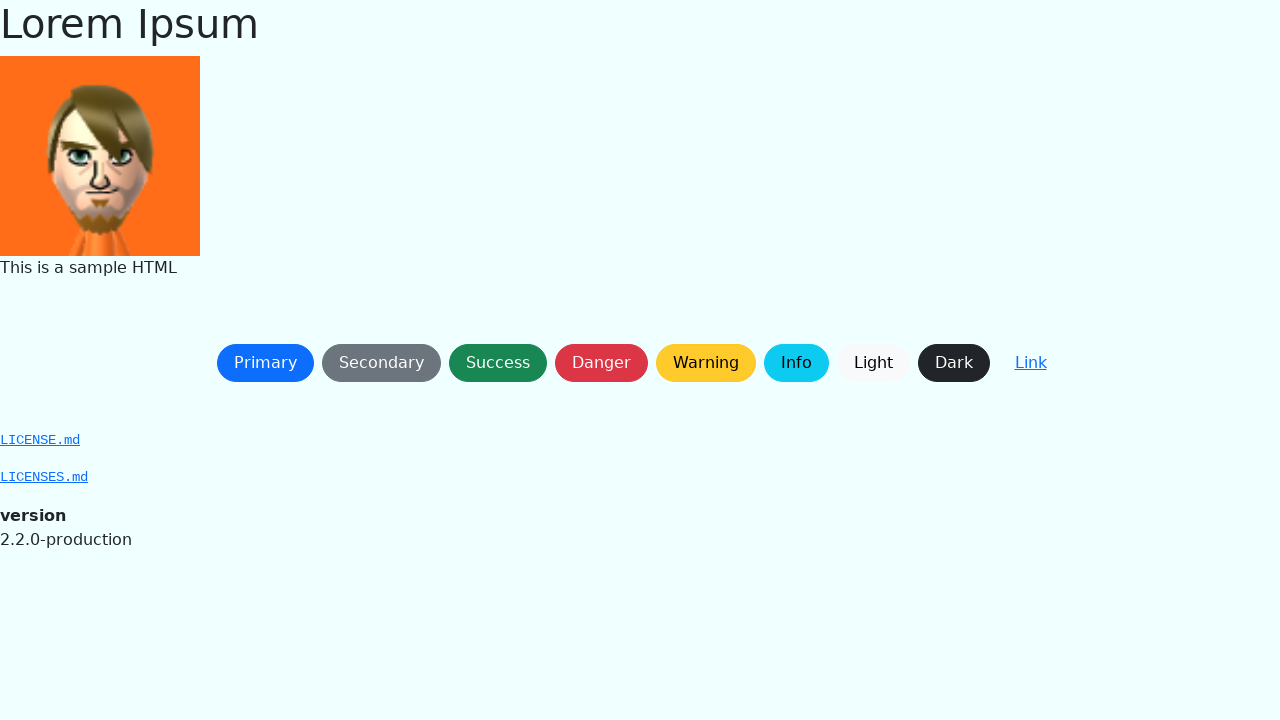

Clicked button at index 3 (right to left order) at (601, 363) on button >> nth=3
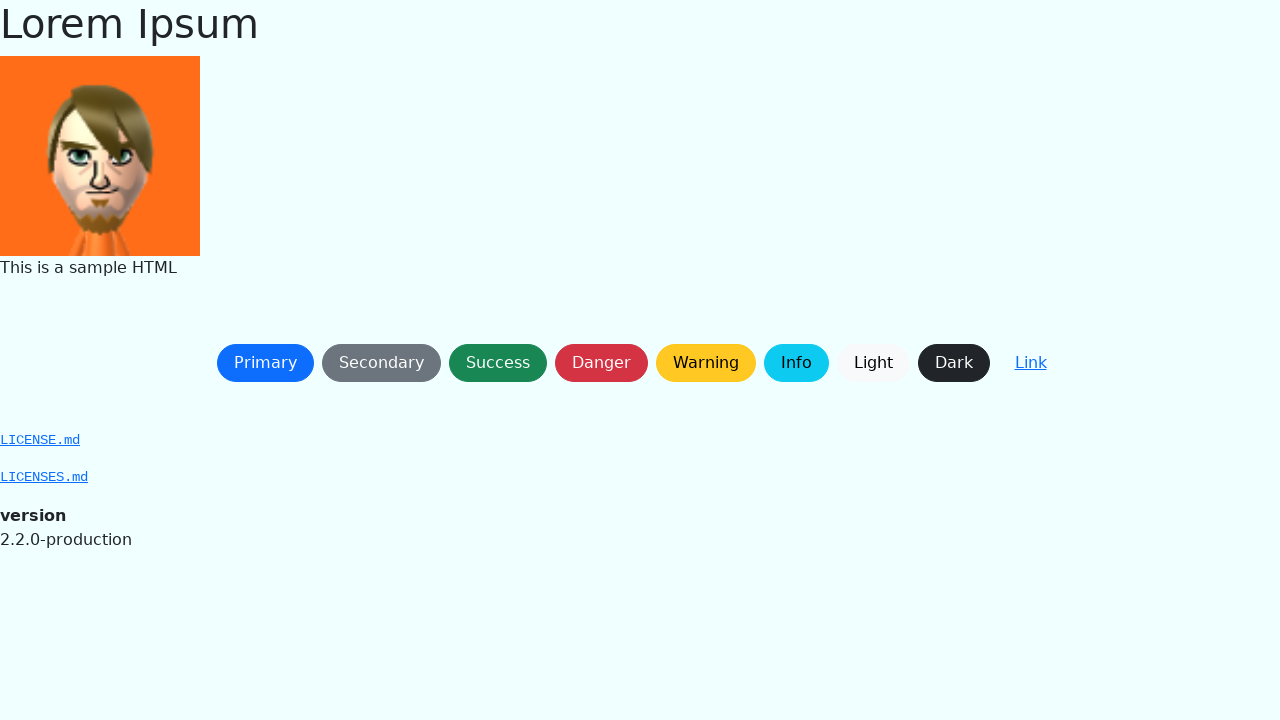

Waited 500ms for dialog handling after button click at index 3
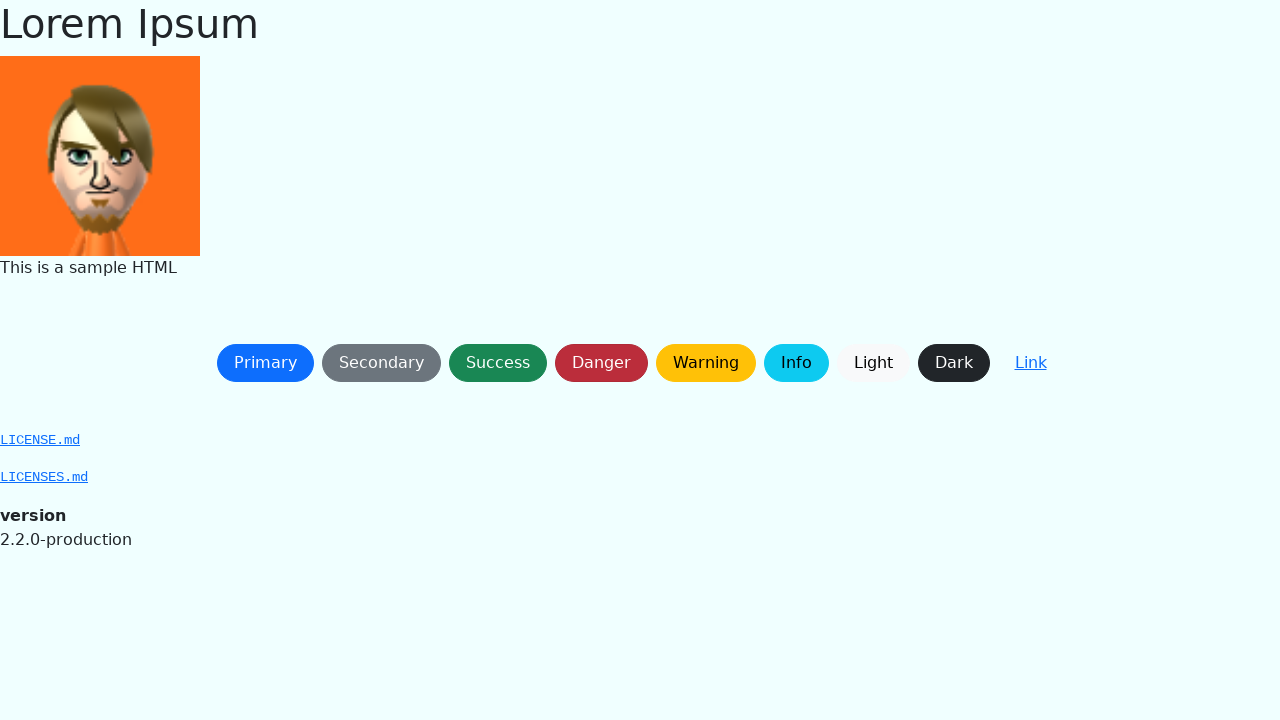

Clicked button at index 2 (right to left order) at (498, 363) on button >> nth=2
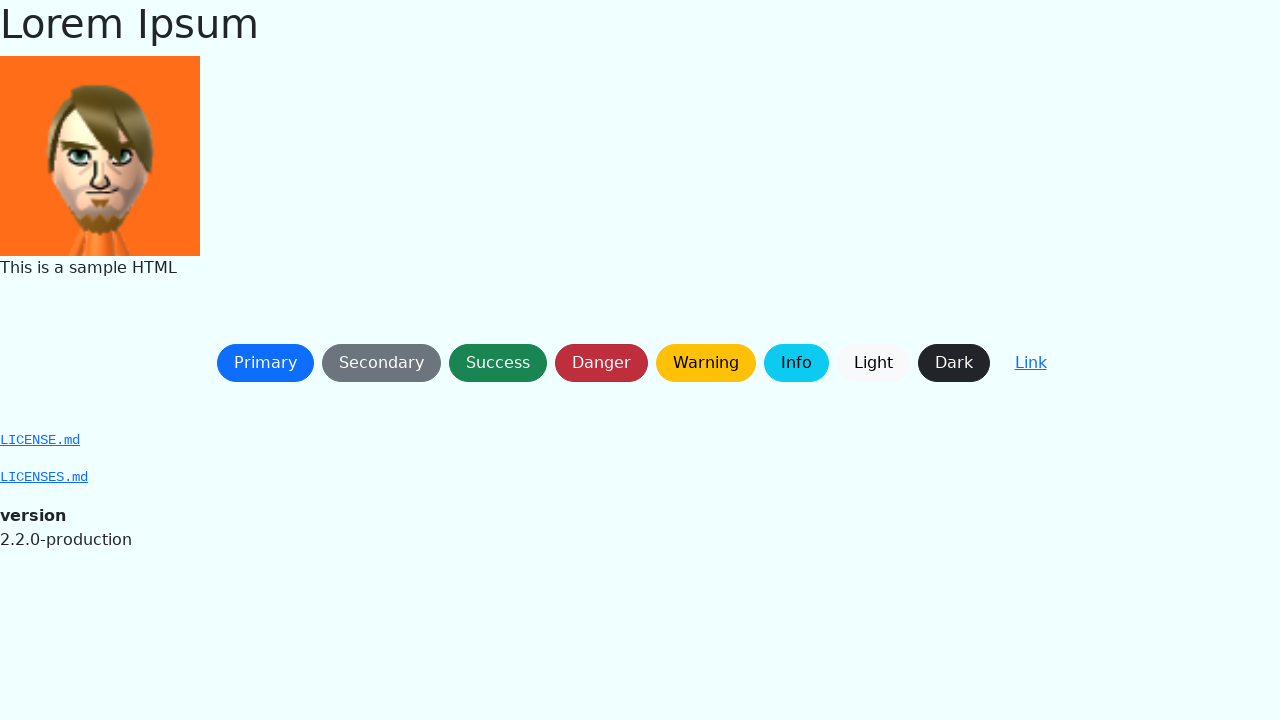

Waited 500ms for dialog handling after button click at index 2
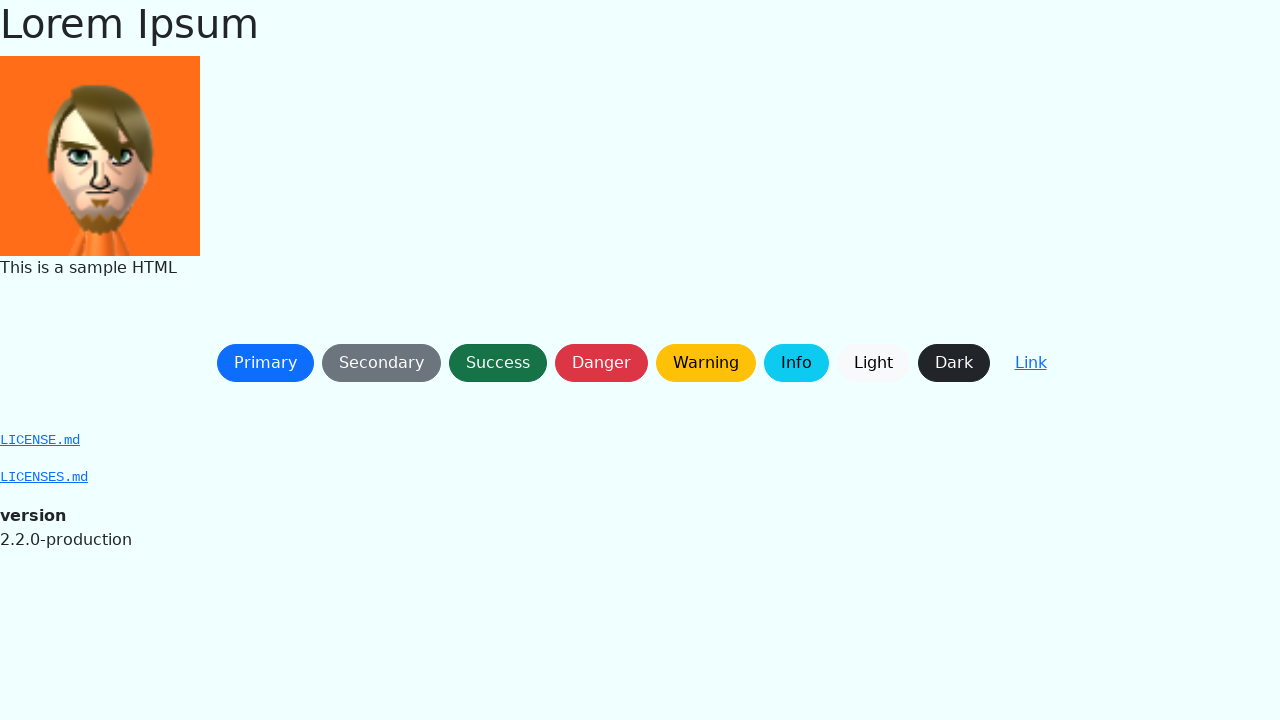

Clicked button at index 1 (right to left order) at (381, 363) on button >> nth=1
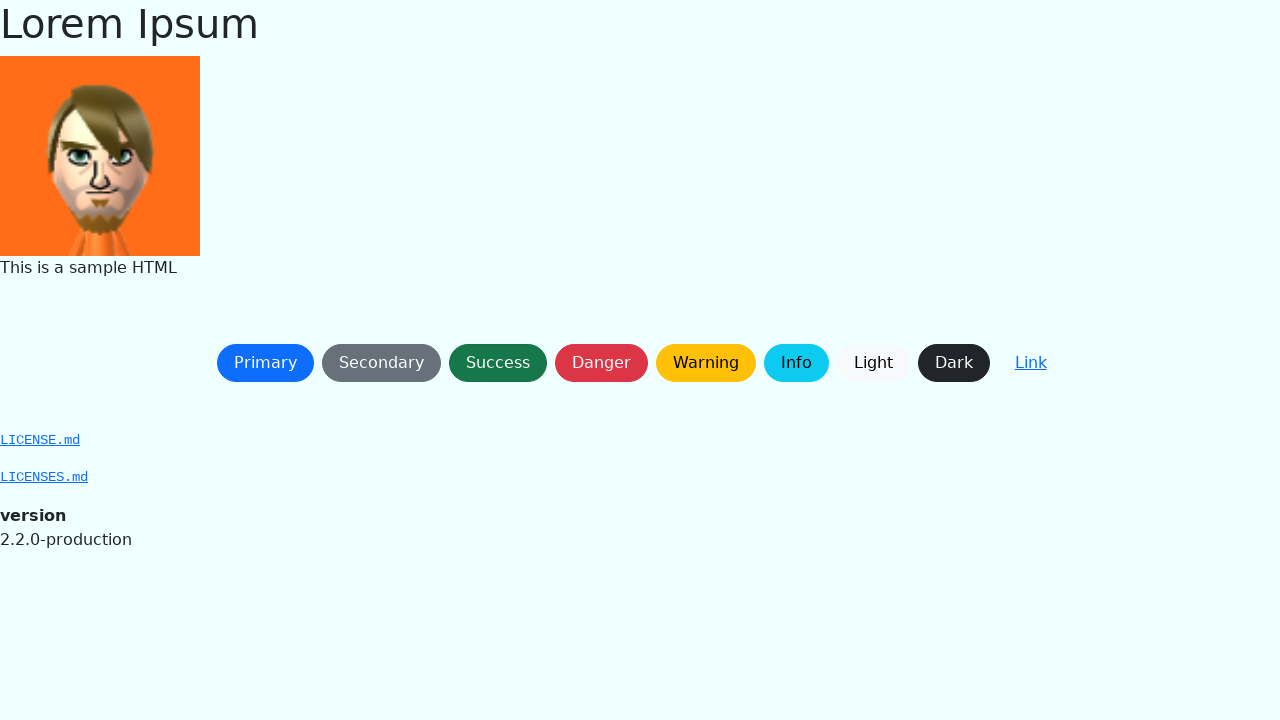

Waited 500ms for dialog handling after button click at index 1
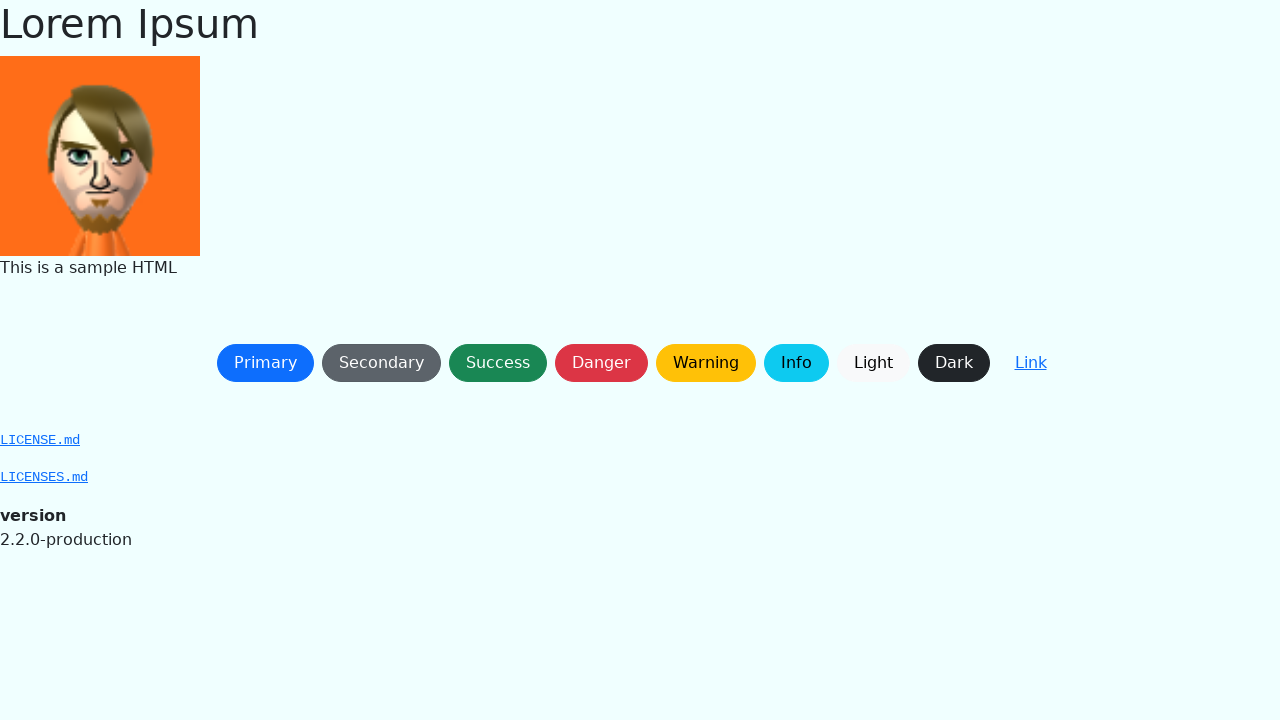

Clicked button at index 0 (right to left order) at (265, 363) on button >> nth=0
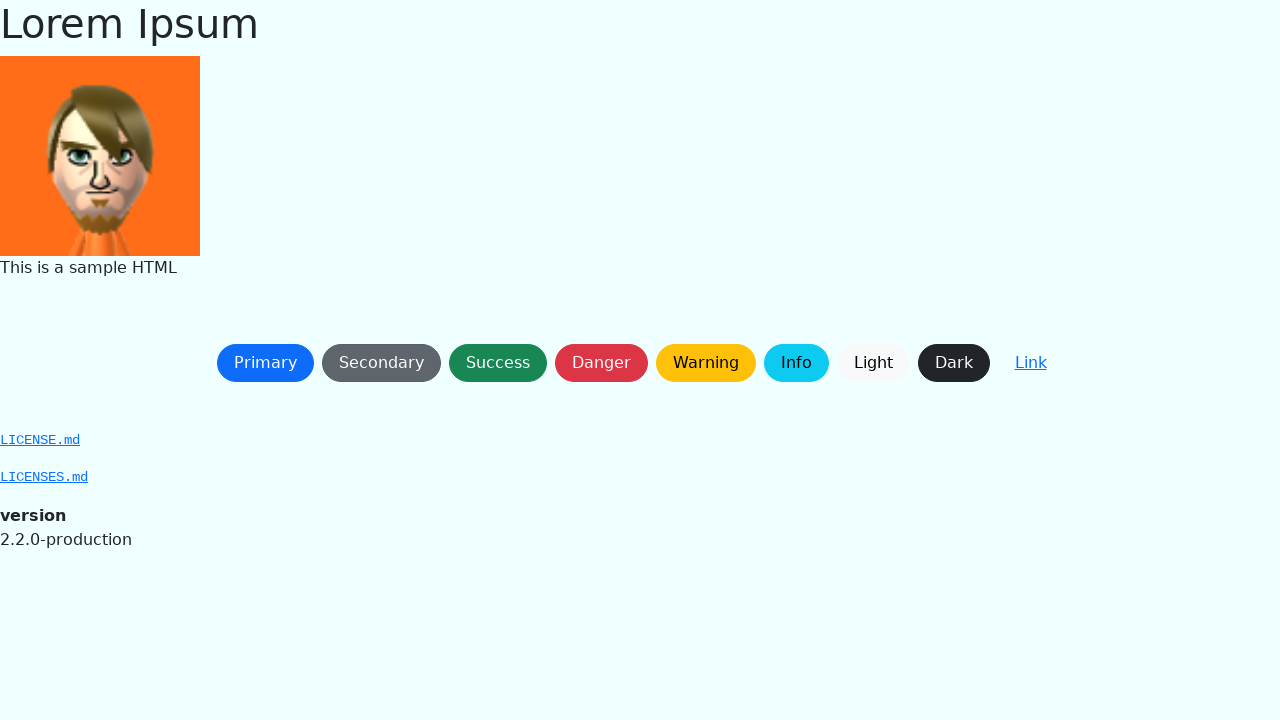

Waited 500ms for dialog handling after button click at index 0
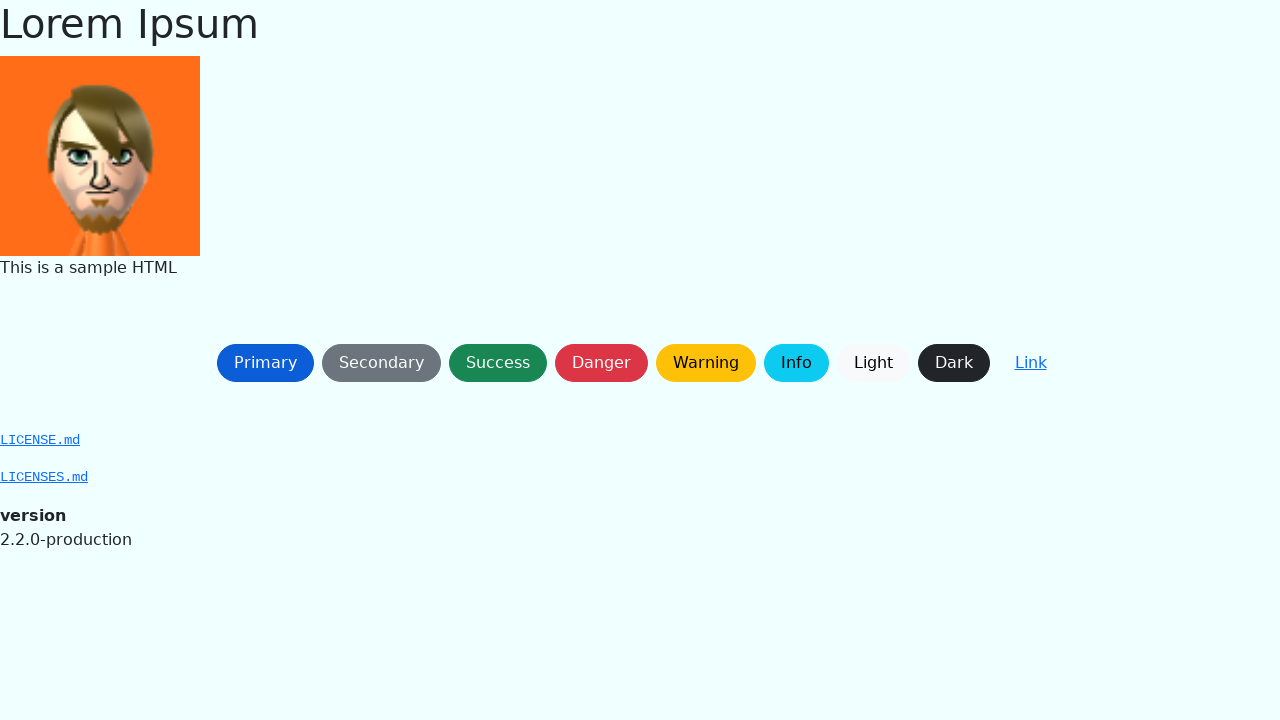

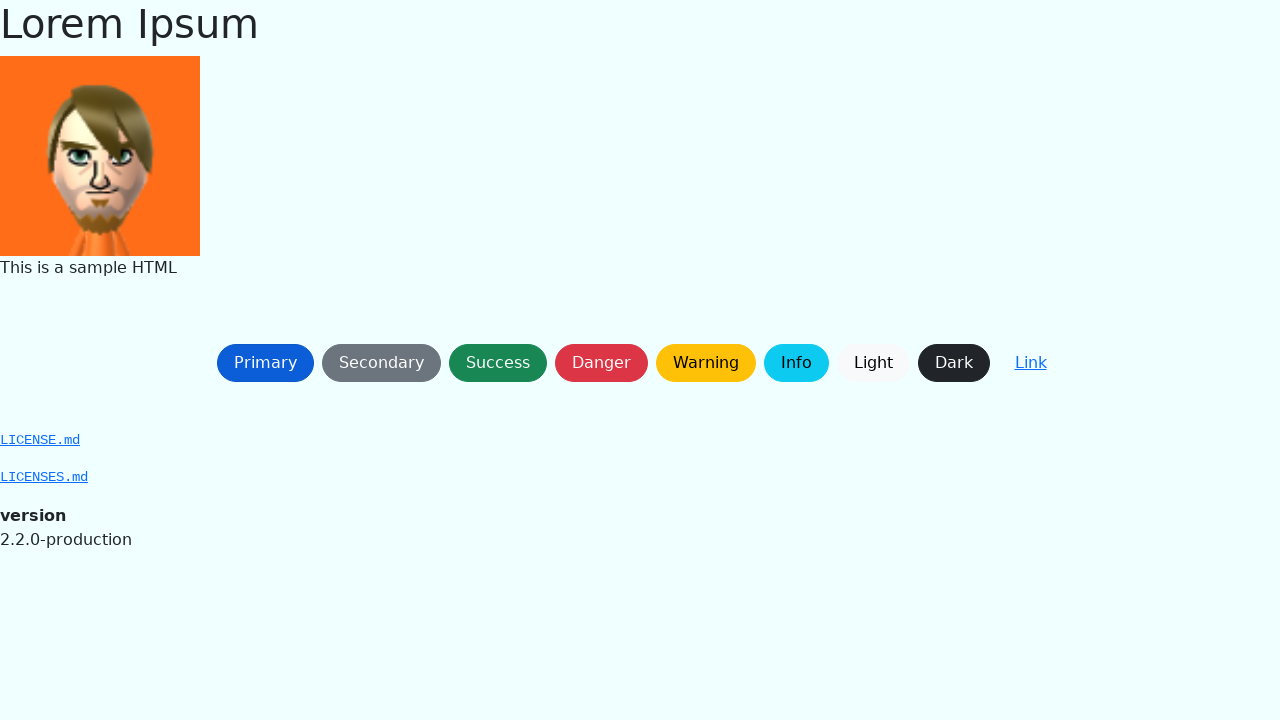